Automates the Carbon.now.sh website to generate a code snippet image by navigating to the page, configuring export settings, and downloading the image

Starting URL: https://carbon.now.sh/?t=seti&l=auto&code=Hello%20World&bg=rgba(128, 128, 128, 50)

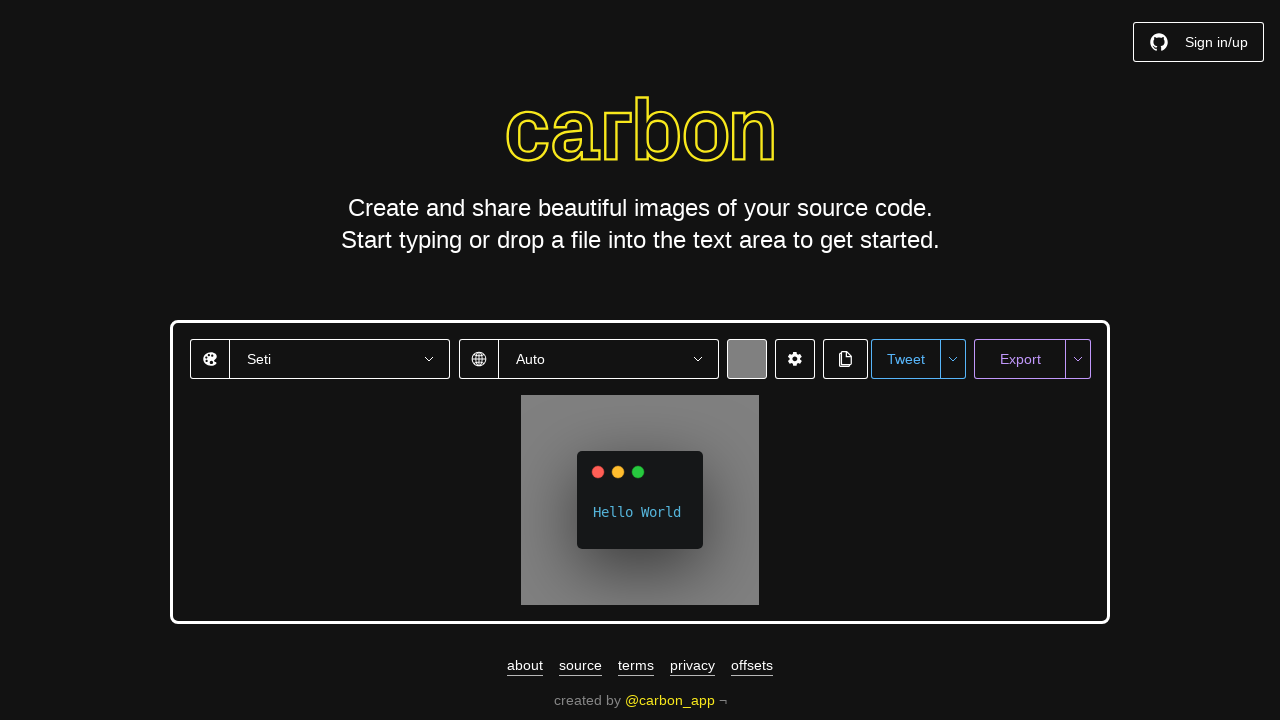

Clicked export menu button at (1078, 359) on #export-menu
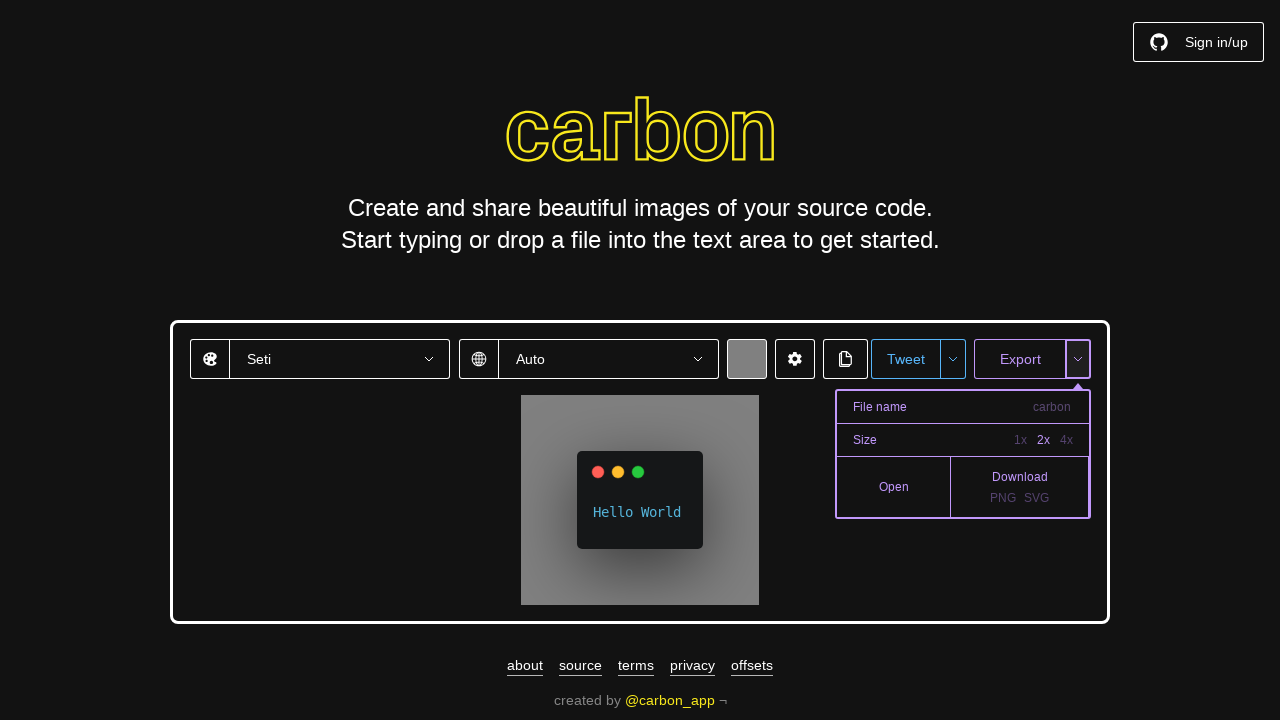

Waited 1 second for export menu to open
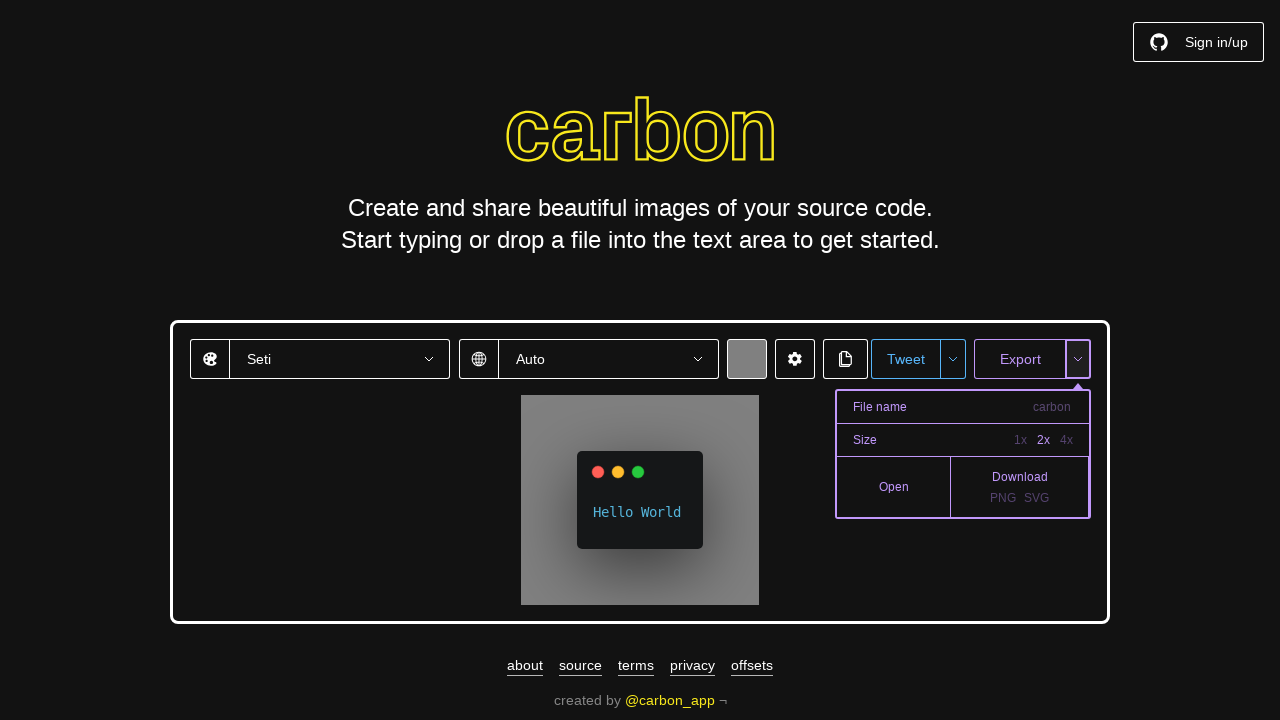

Selected 4x resolution export option at (1066, 440) on button:has-text('4x')
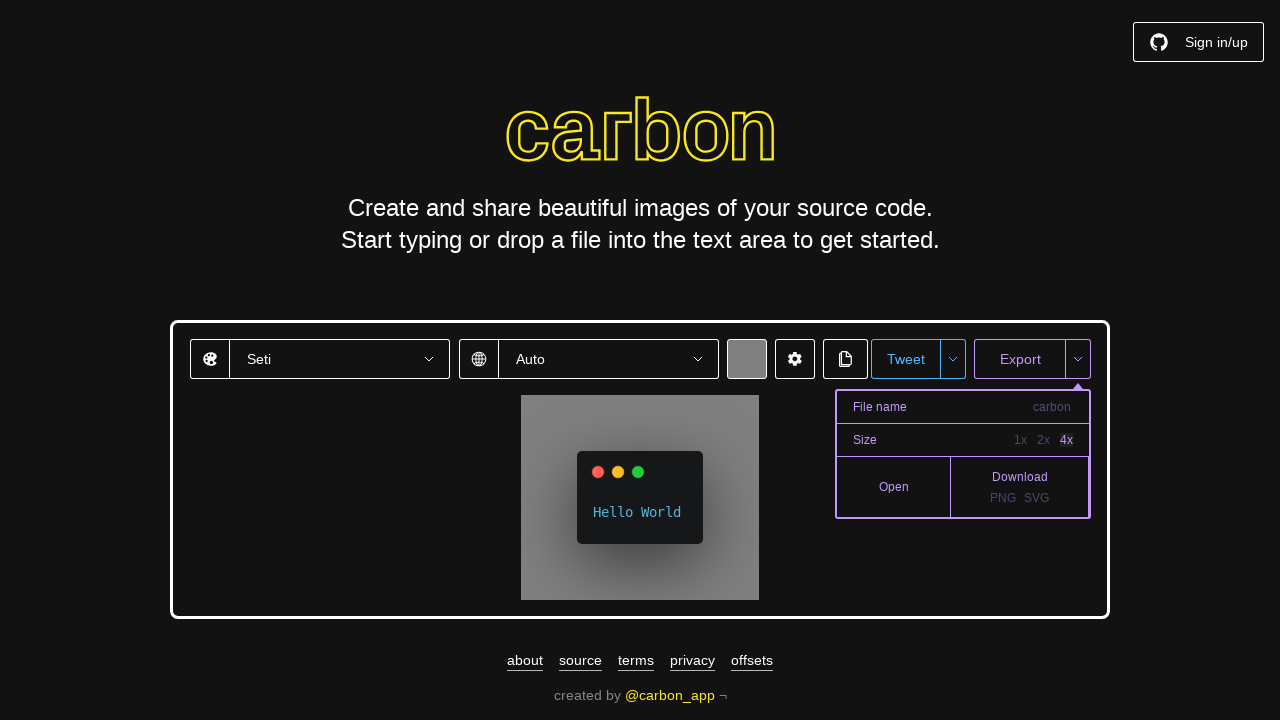

Waited 1 second for 4x resolution option to be applied
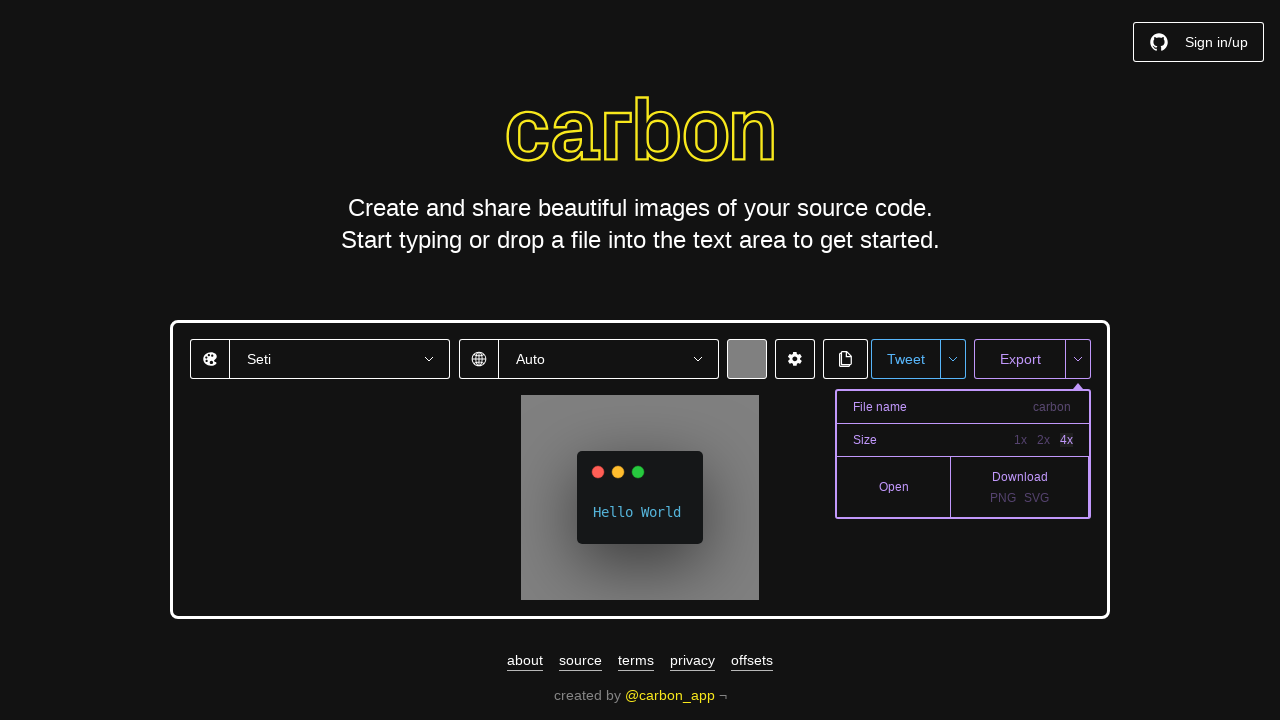

Clicked export as PNG button to download image at (1003, 498) on #export-png
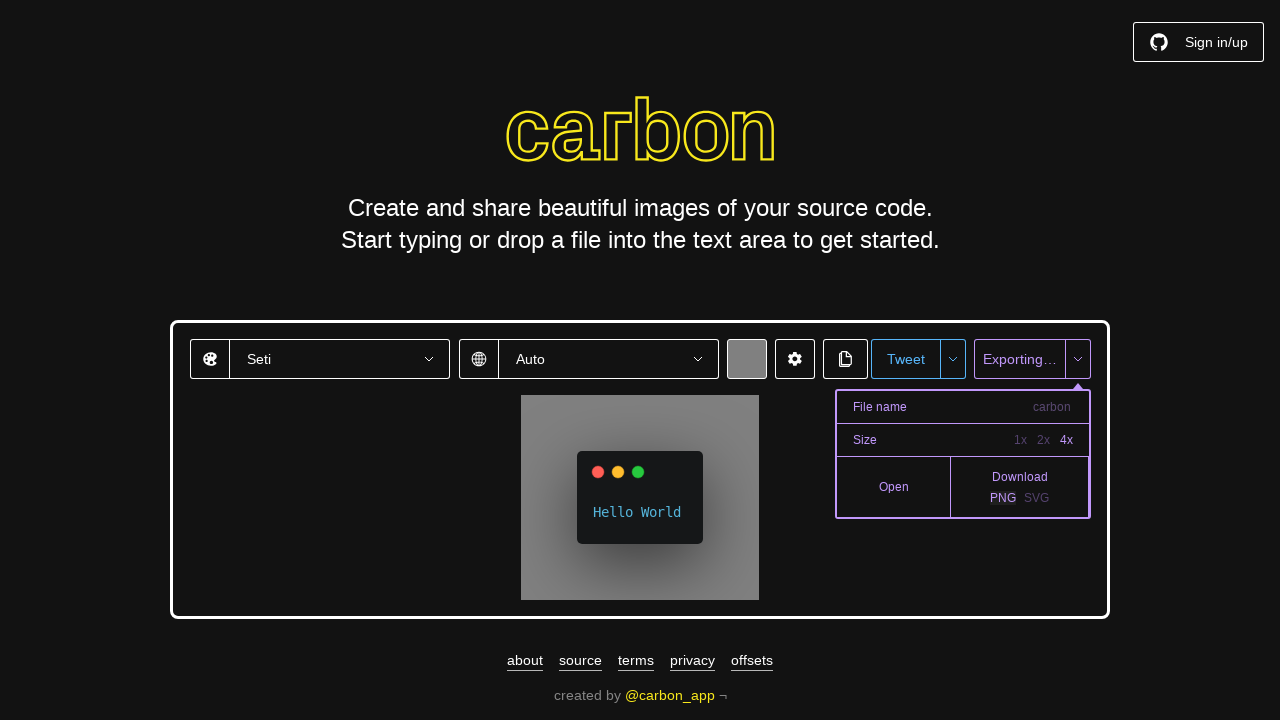

Waited 2 seconds for PNG download to complete
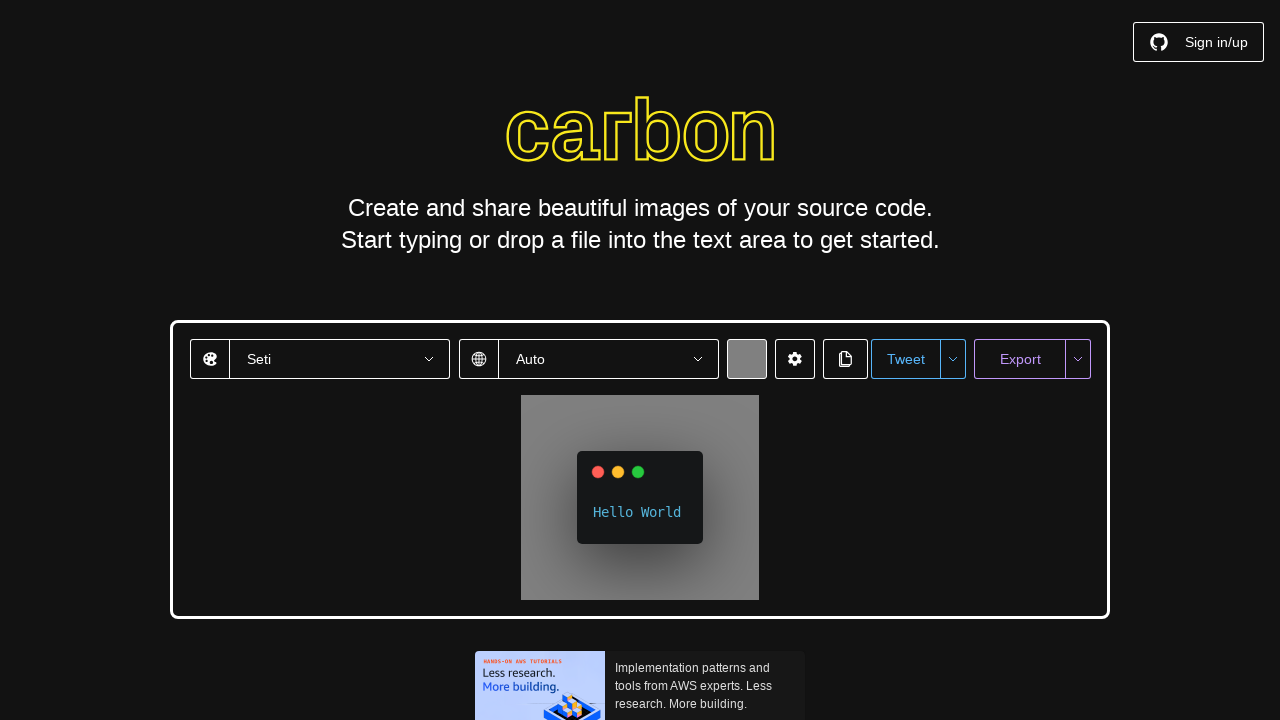

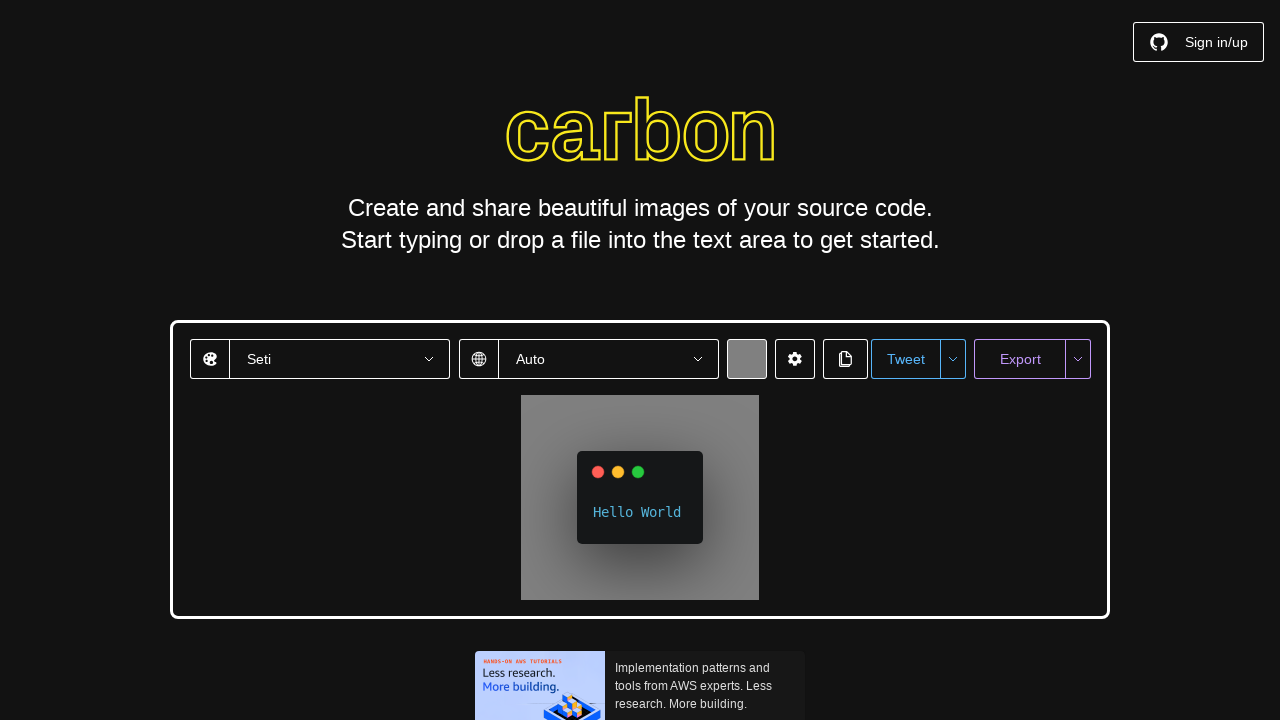